Tests drag and drop functionality on jQuery UI demo page by dragging an element and dropping it onto a target area

Starting URL: http://jqueryui.com/droppable/

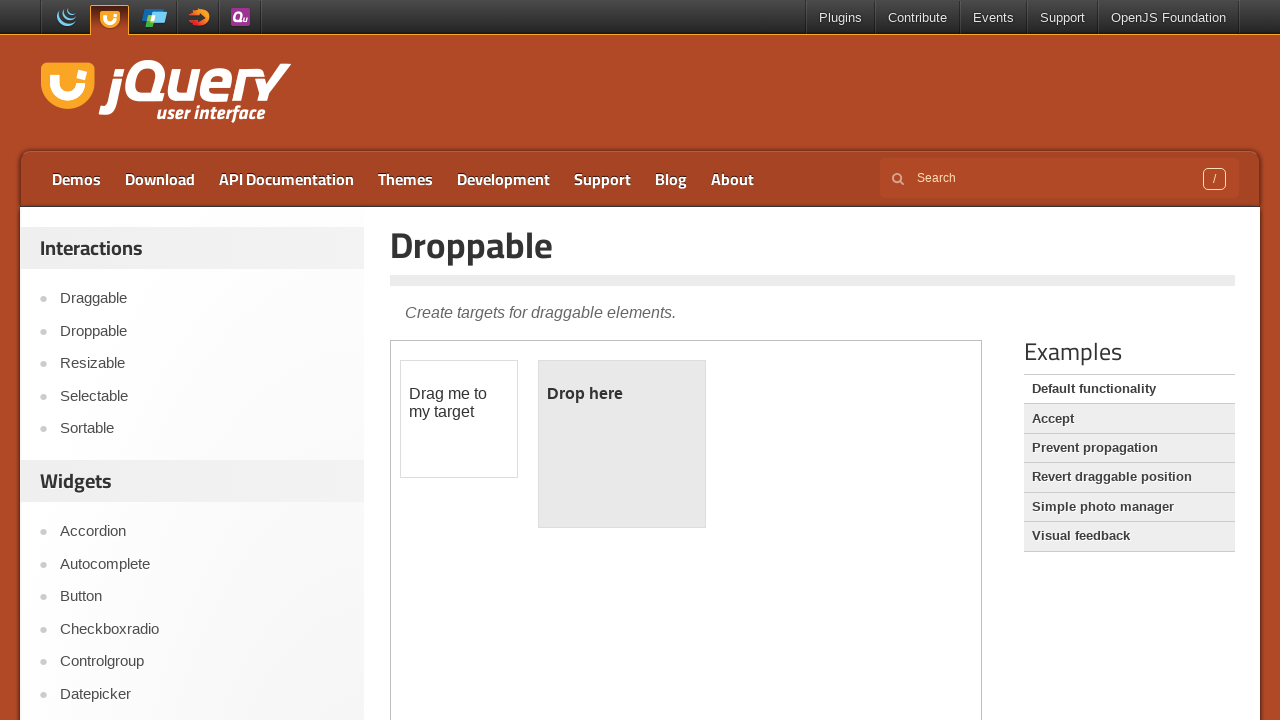

Located the first iframe containing the drag and drop demo
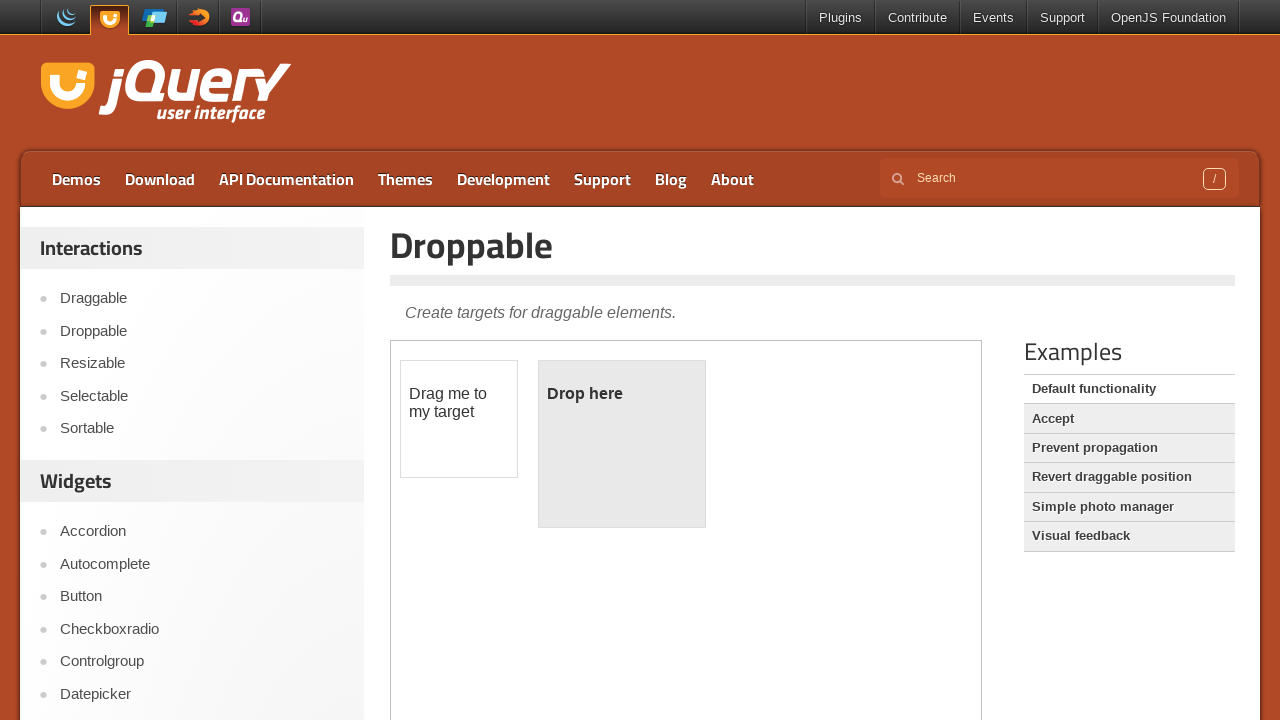

Located the draggable element with id 'draggable'
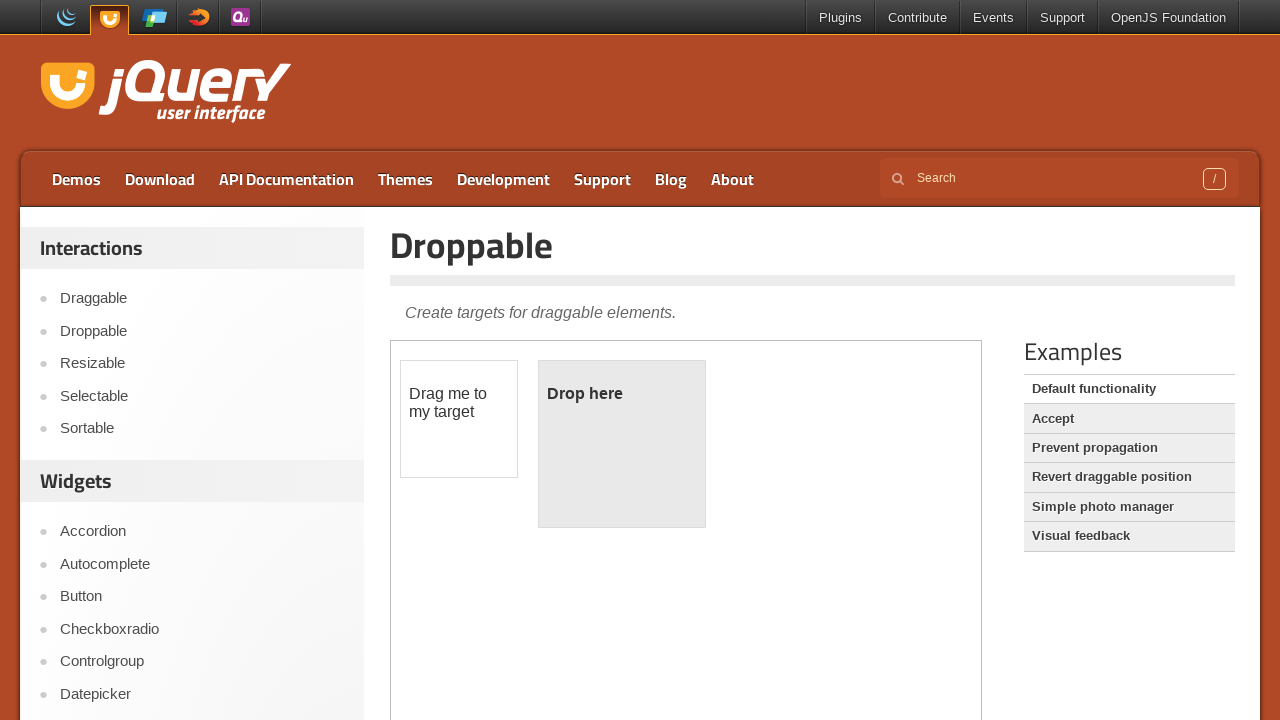

Located the droppable target element with id 'droppable'
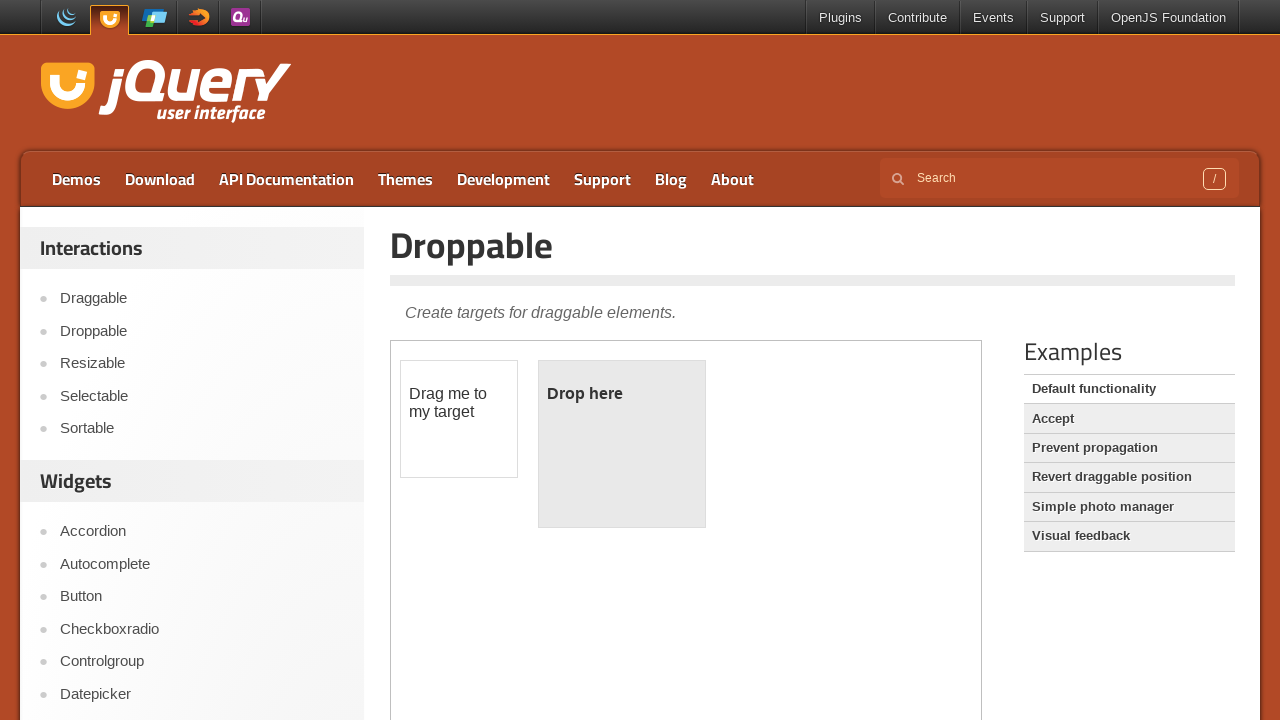

Performed drag and drop action, dragging the element onto the target area at (622, 444)
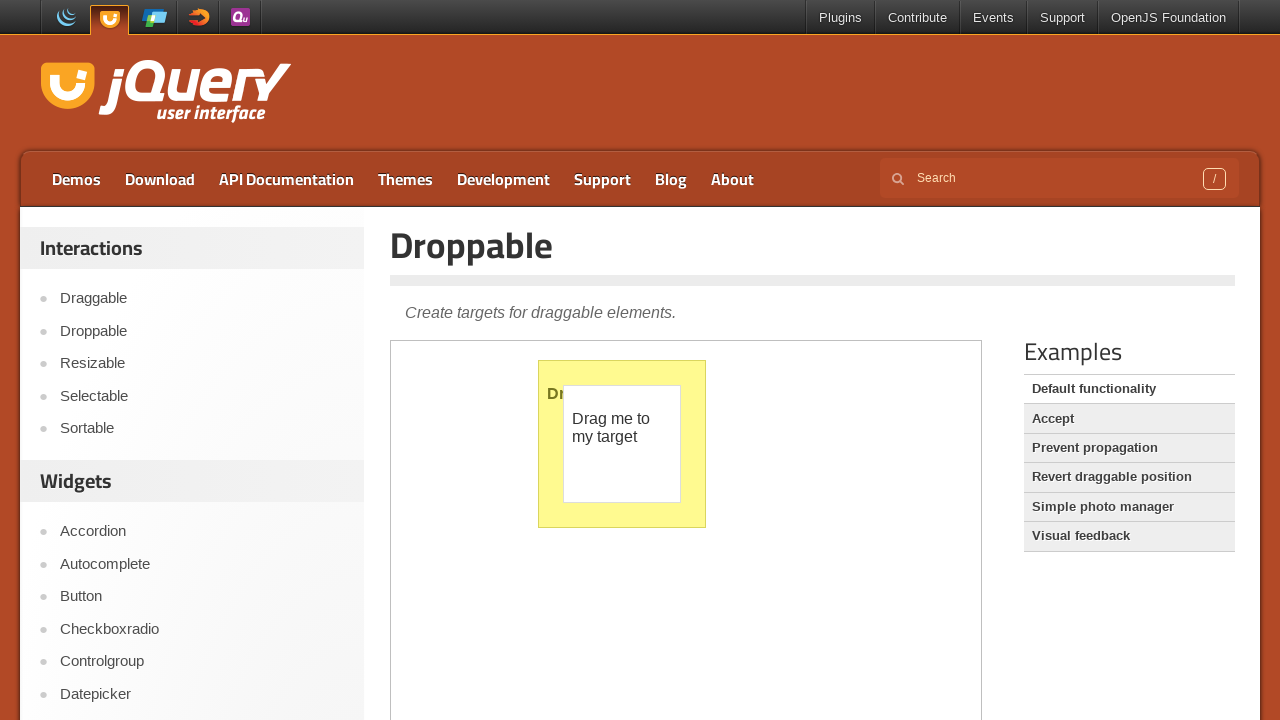

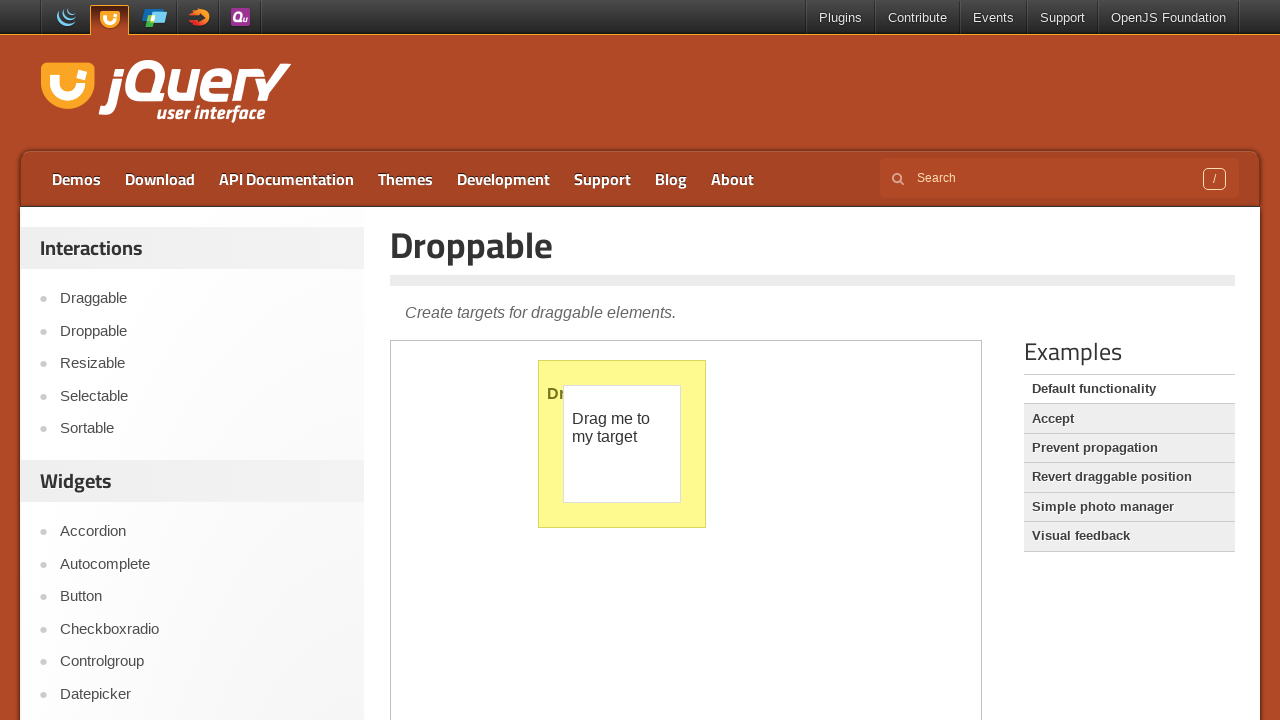